Tests editing a todo item and saving changes by pressing the Enter key, then verifies the updated text appears

Starting URL: https://todomvc.com/examples/typescript-angular/#/

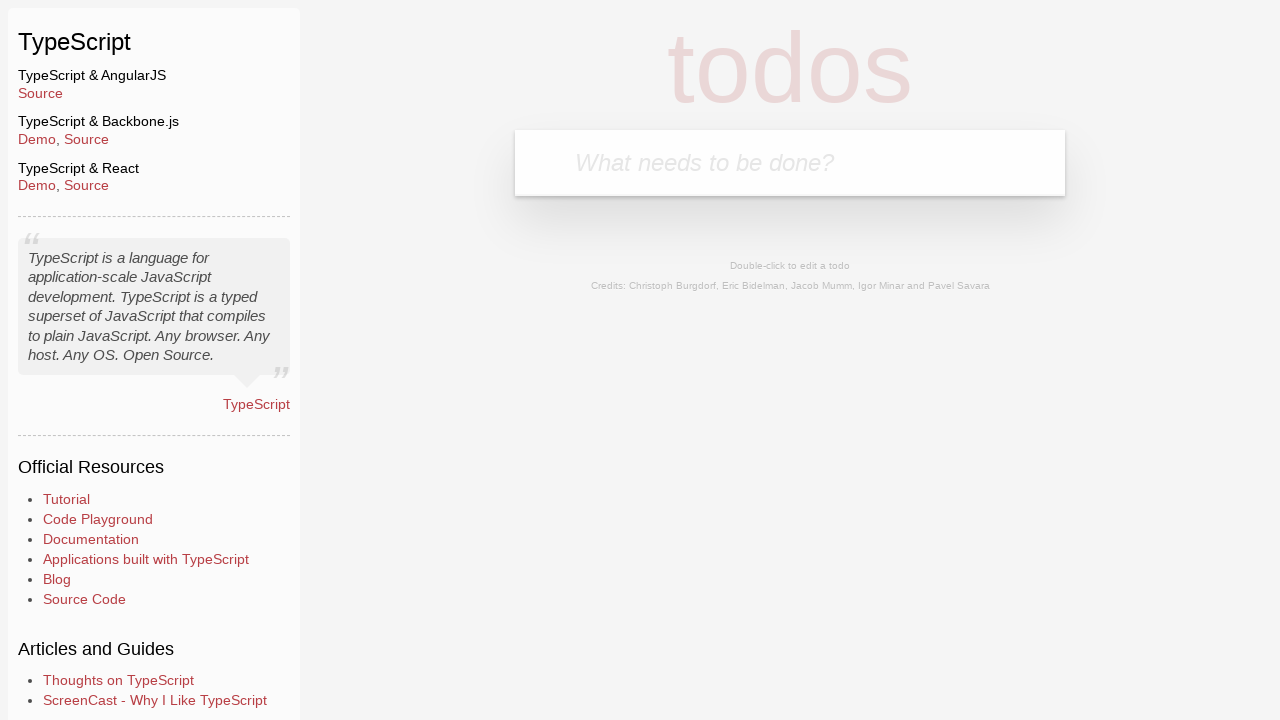

Filled new todo input with 'Lorem' on input.new-todo
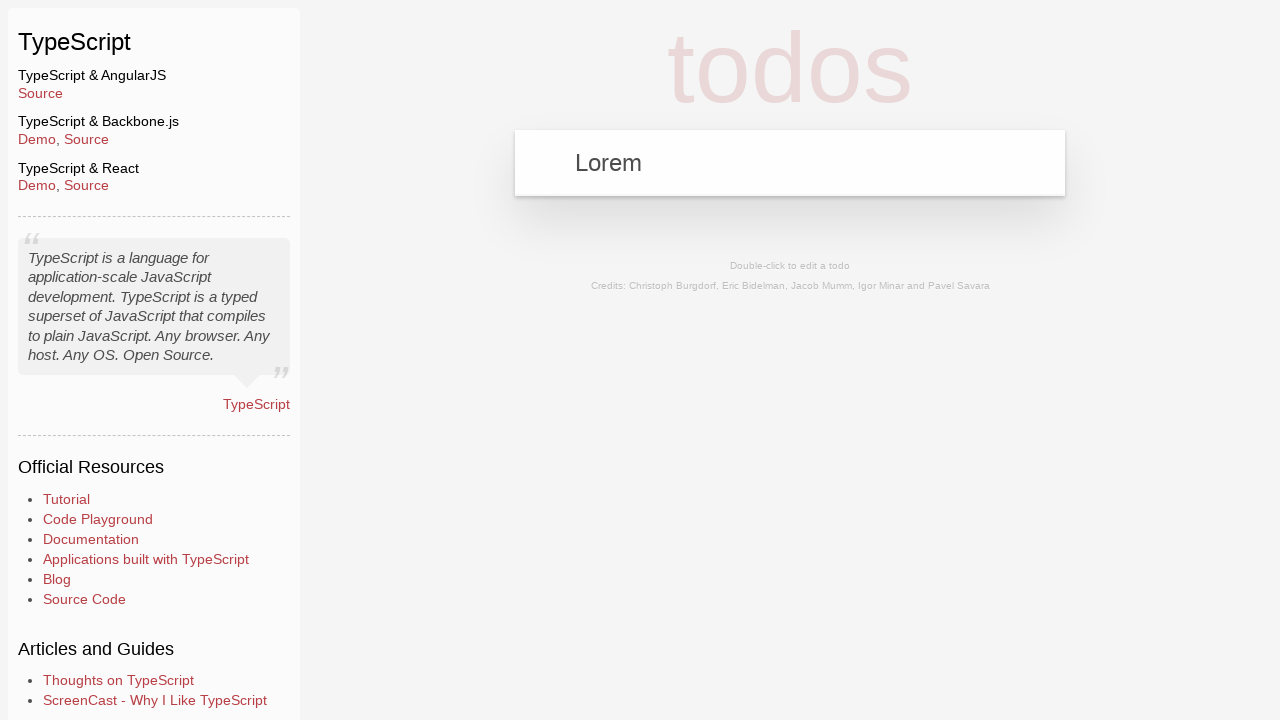

Pressed Enter to create new todo 'Lorem' on input.new-todo
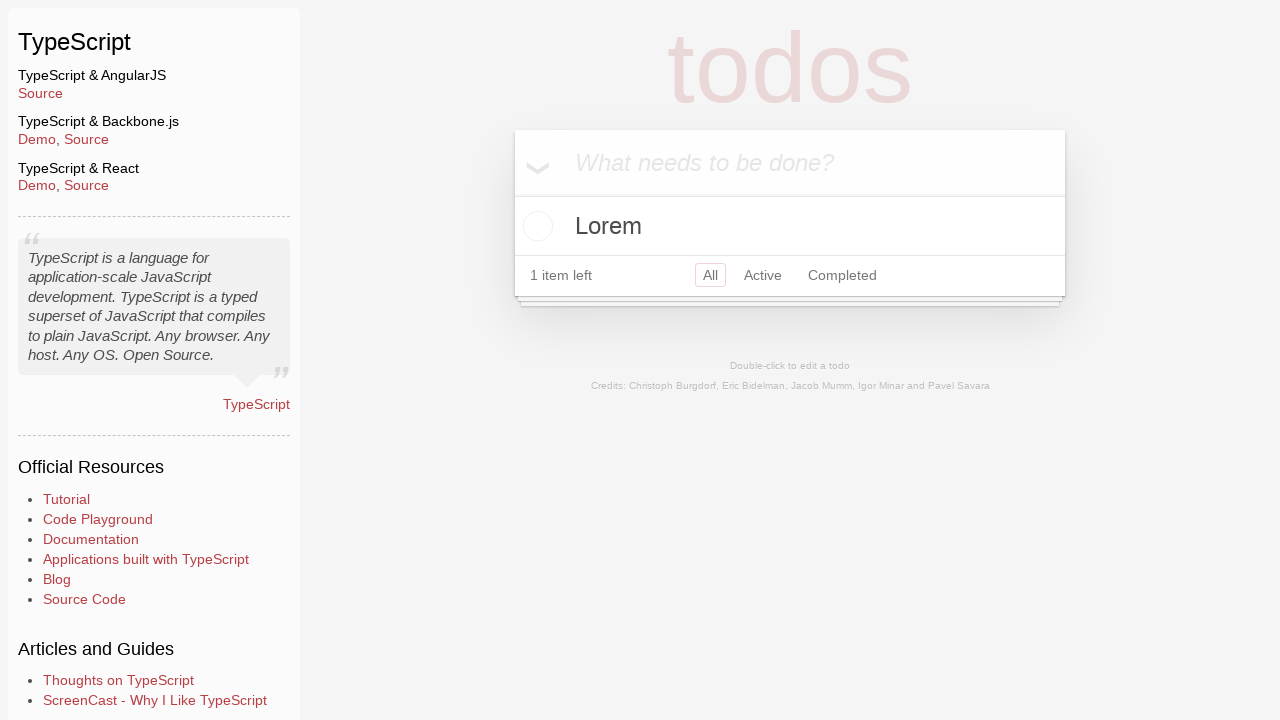

Double-clicked on todo 'Lorem' to enter edit mode at (790, 226) on text=Lorem
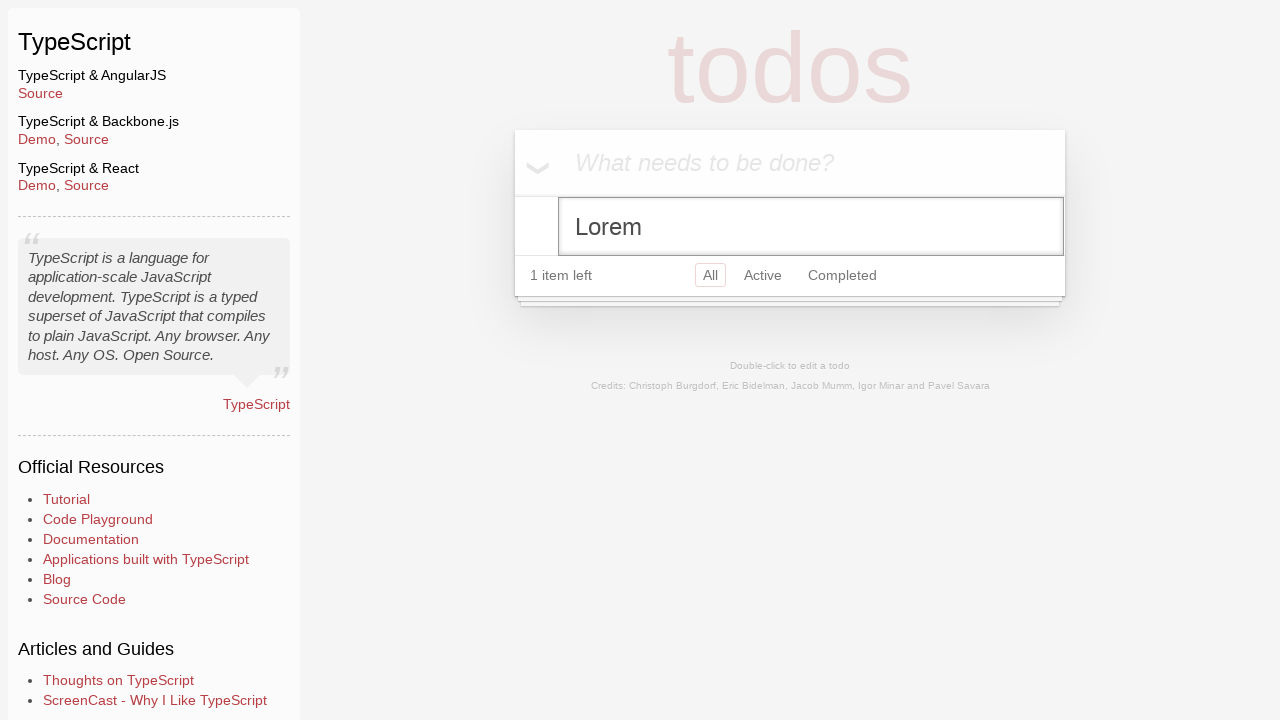

Filled edit field with new text 'Ipsum' on input.edit
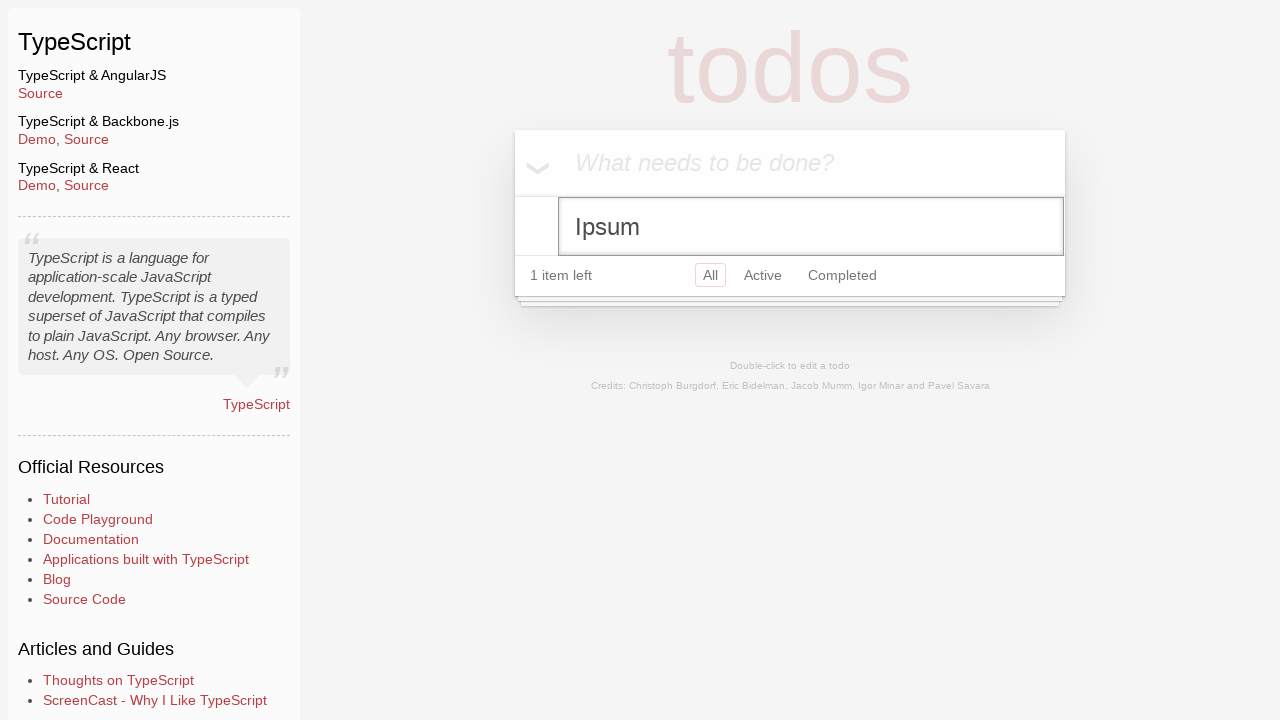

Pressed Enter to save changes and exit edit mode on input.edit
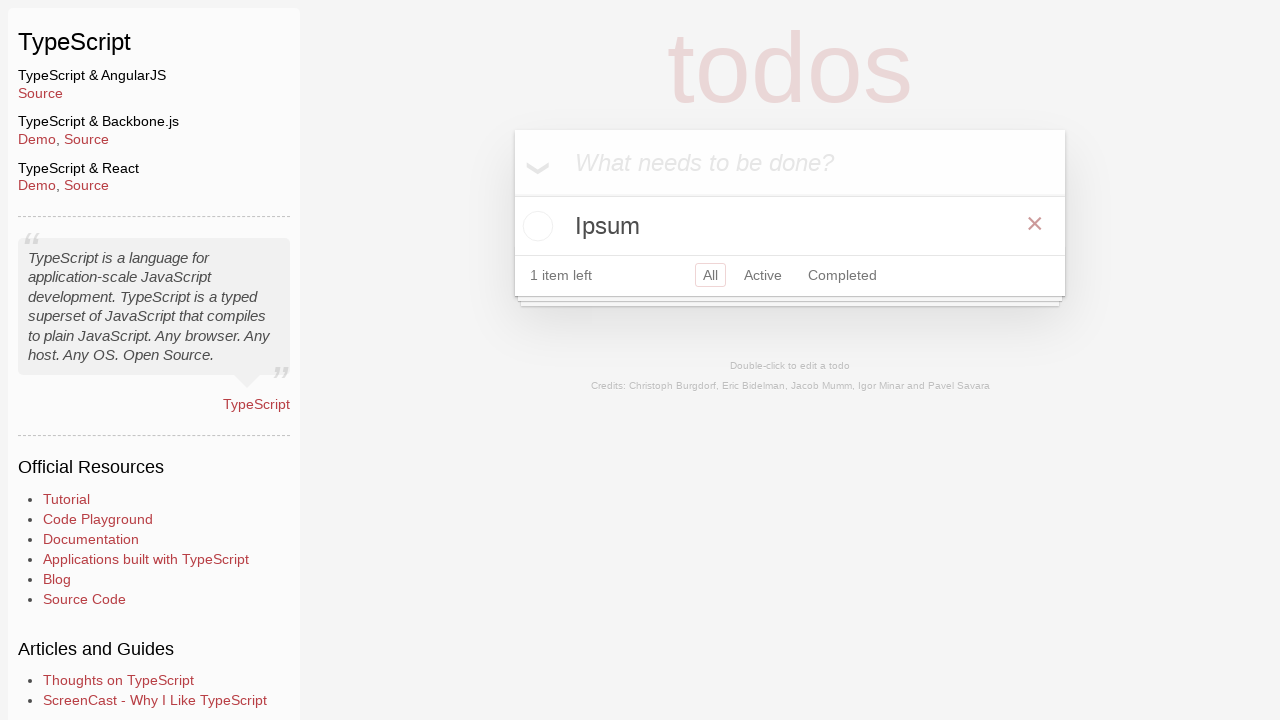

Verified updated todo text 'Ipsum' is displayed
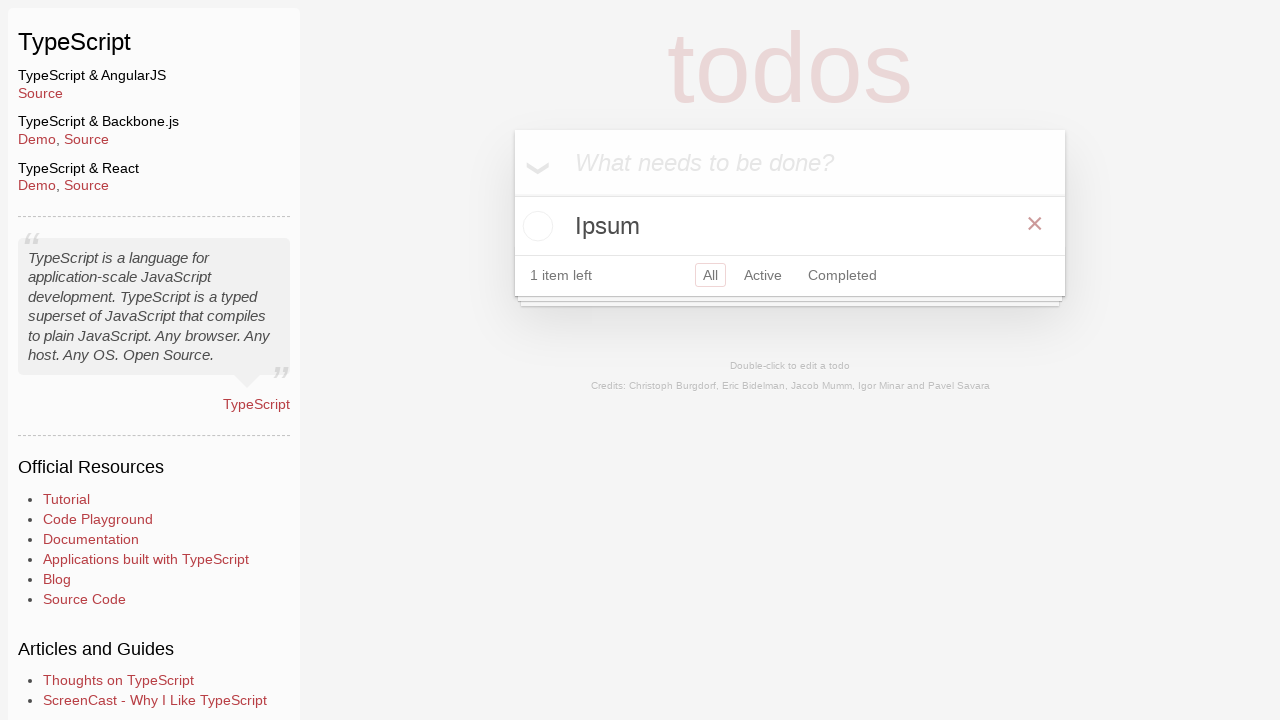

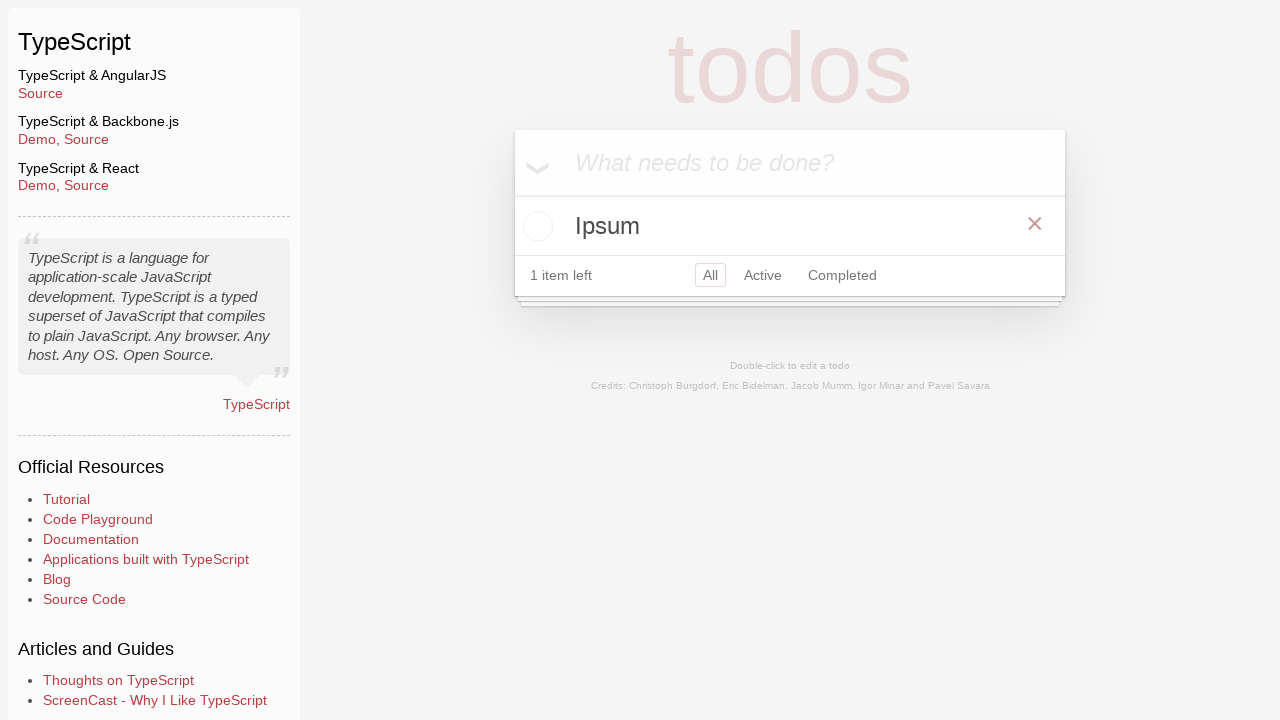